Tests double-click functionality on W3Schools tryit editor by switching to iframe and double-clicking a button to copy text

Starting URL: https://www.w3schools.com/tags/tryit.asp?filename=tryhtml5_ev_ondblclick3

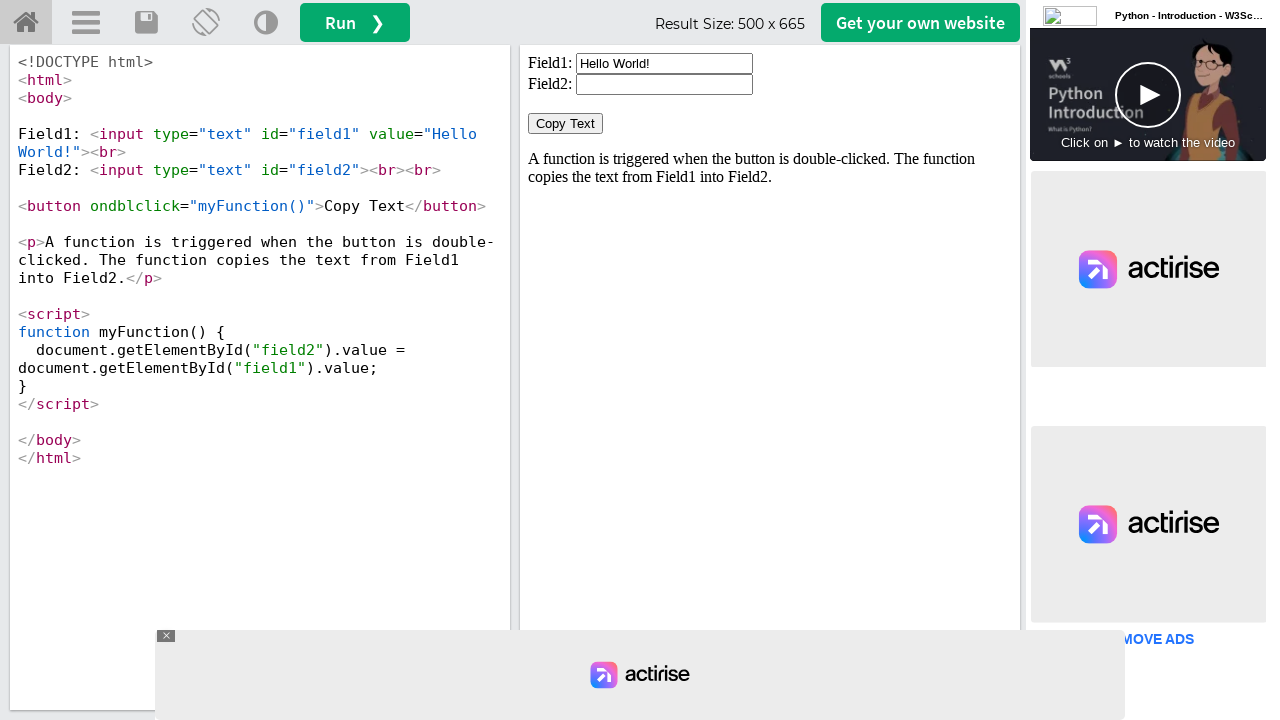

Located iframe#iframeResult frame
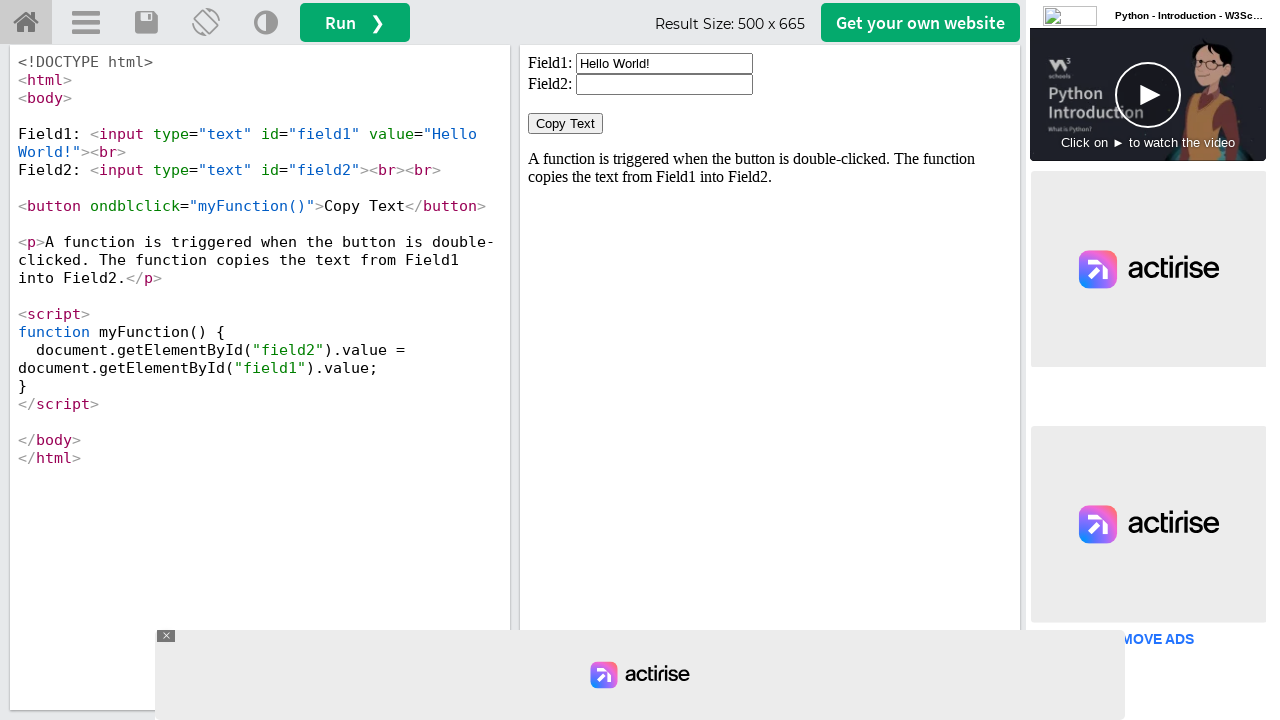

Located 'Copy Text' button in iframe
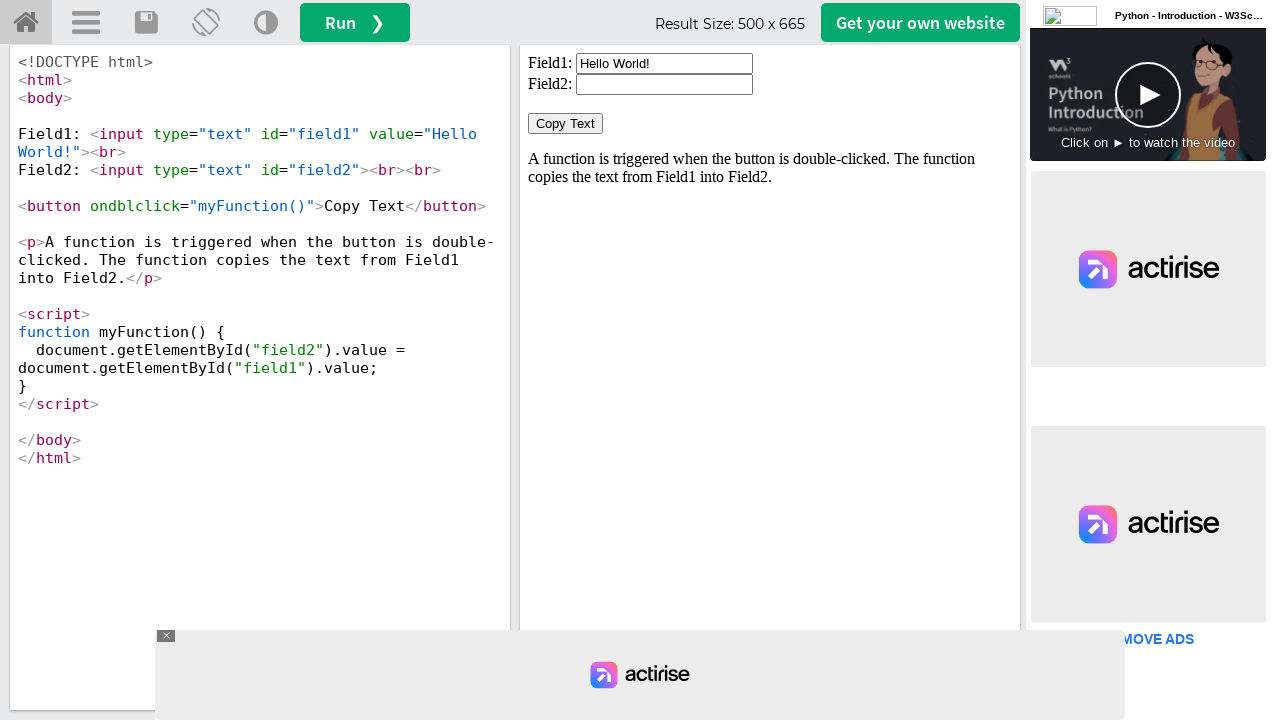

Double-clicked 'Copy Text' button to copy text at (566, 124) on iframe#iframeResult >> internal:control=enter-frame >> button:has-text('Copy Tex
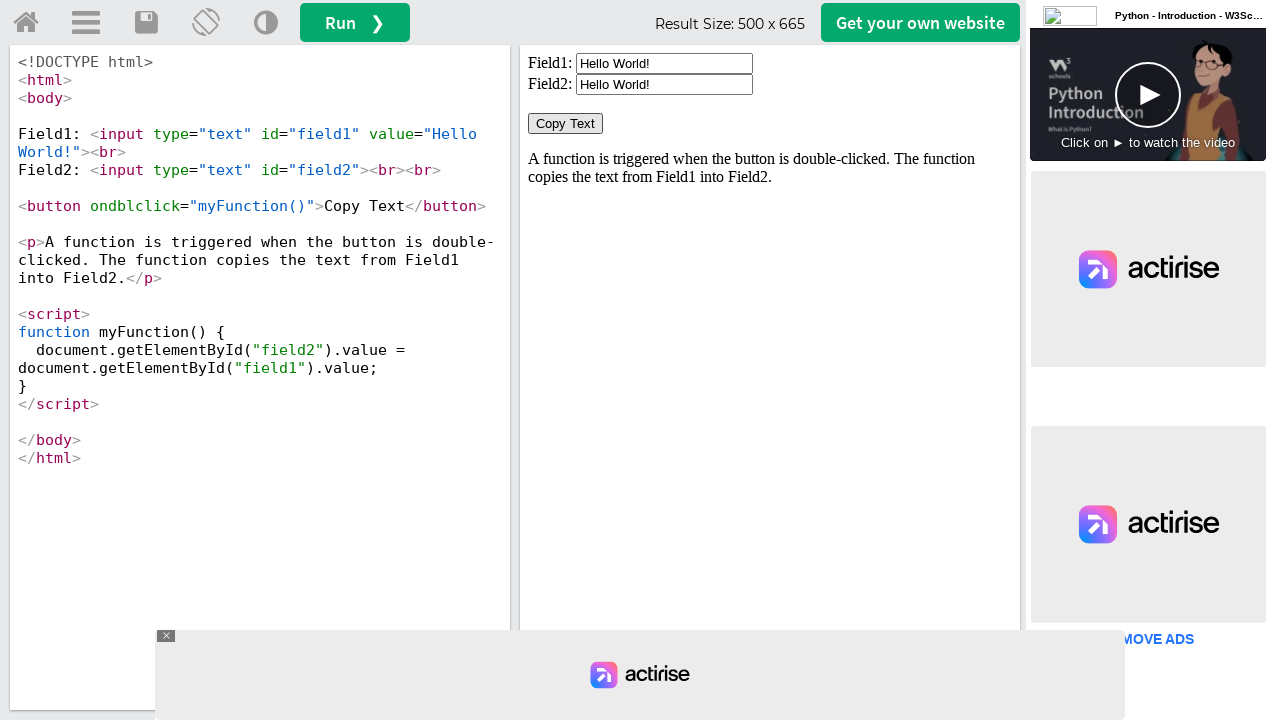

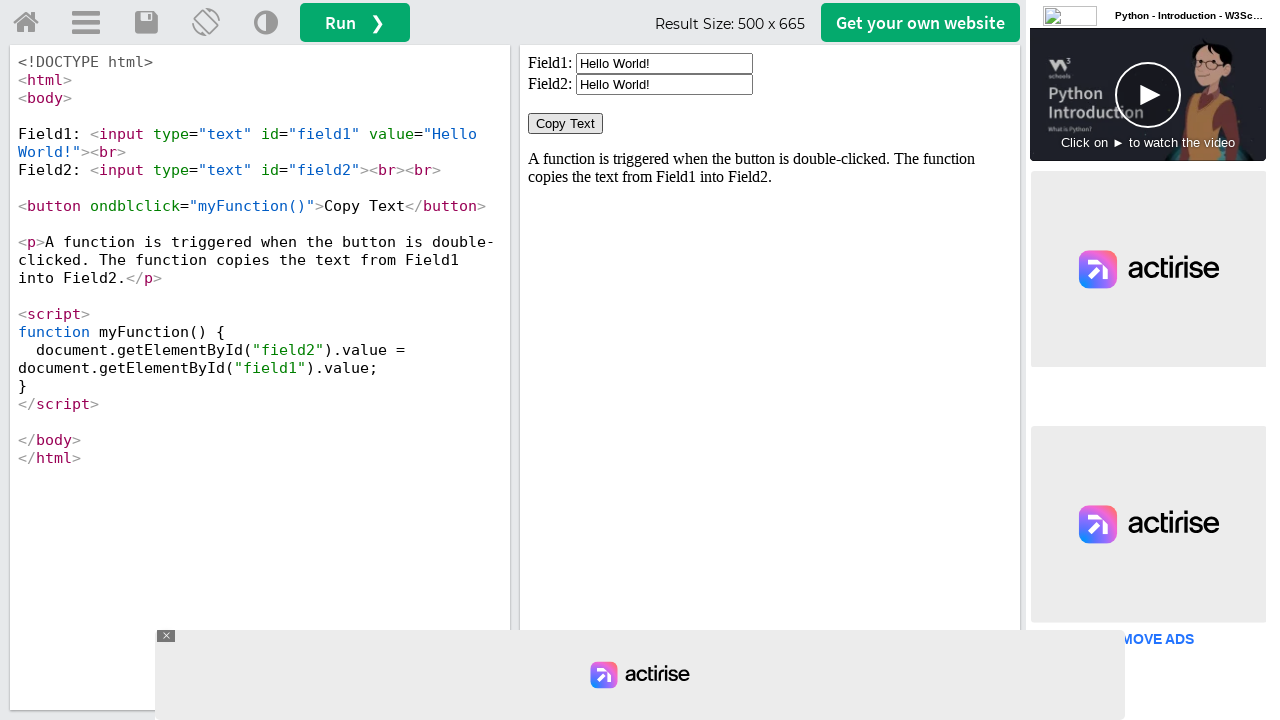